Tests checkbox functionality by navigating to a k6 test page and clicking a checkbox, then verifying the confirmation text appears

Starting URL: https://test.k6.io/browser.php

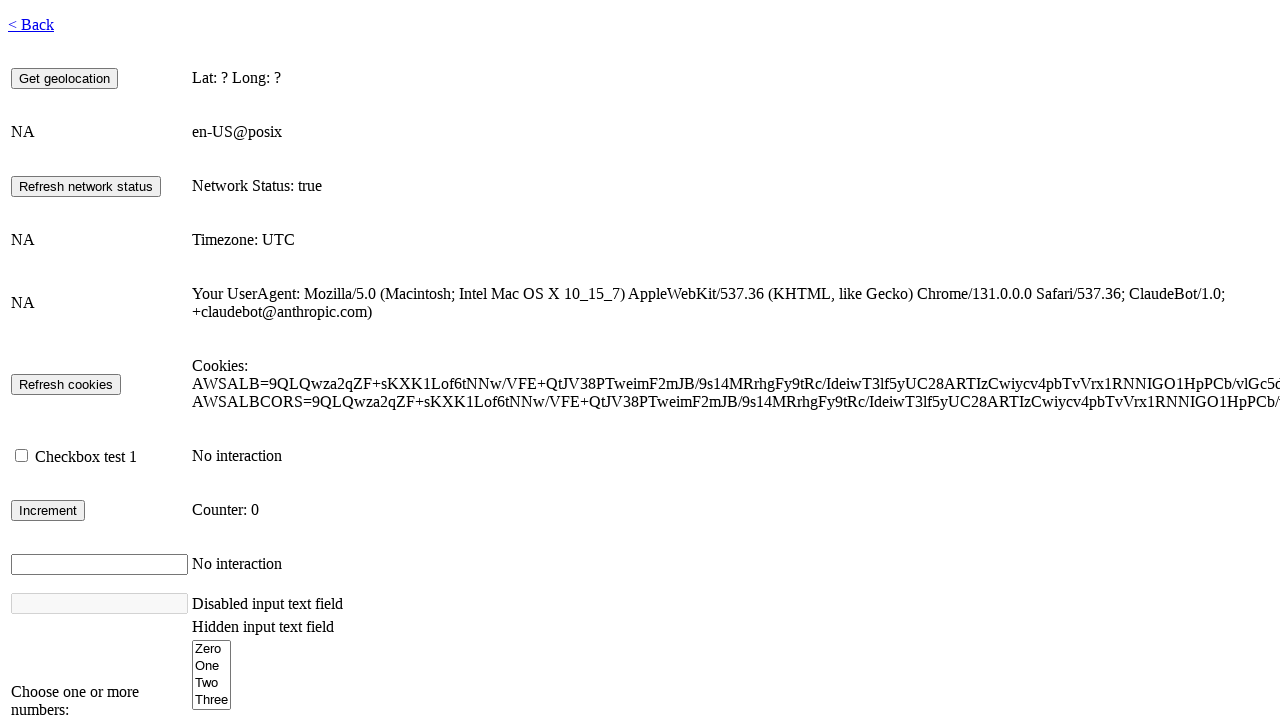

Waited for page to fully load (networkidle)
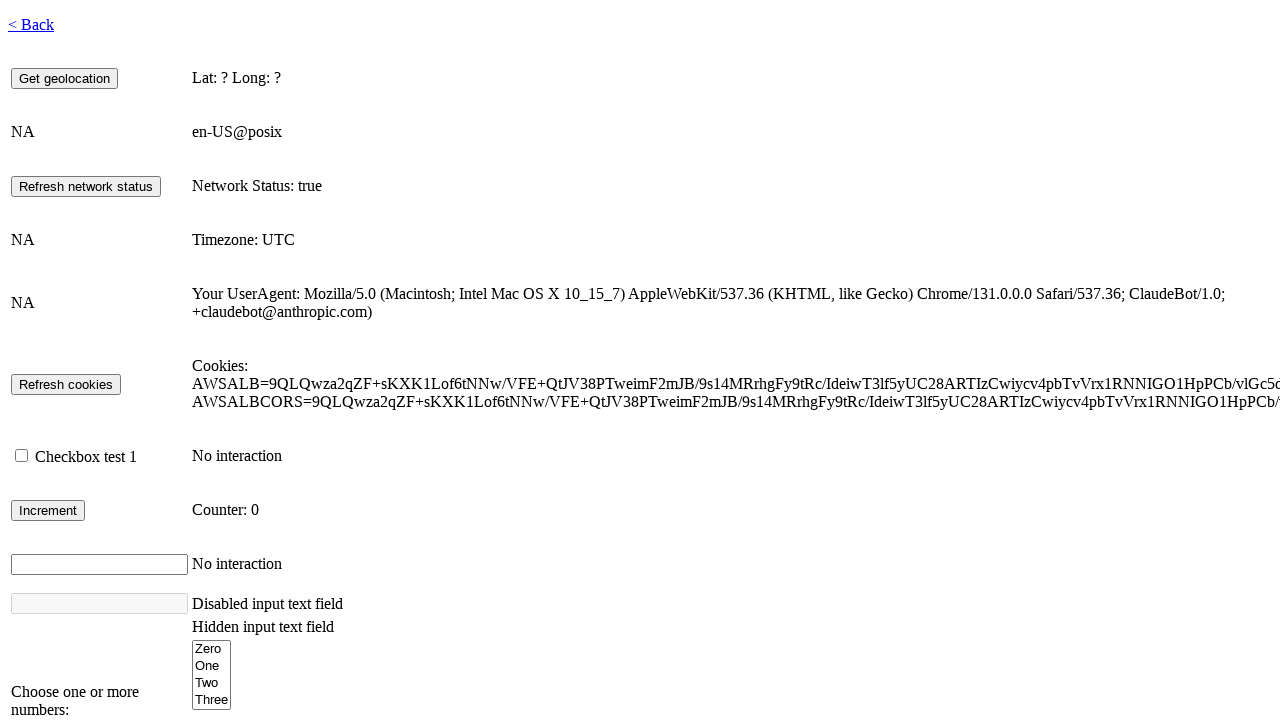

Clicked checkbox with id 'checkbox1' at (22, 456) on #checkbox1
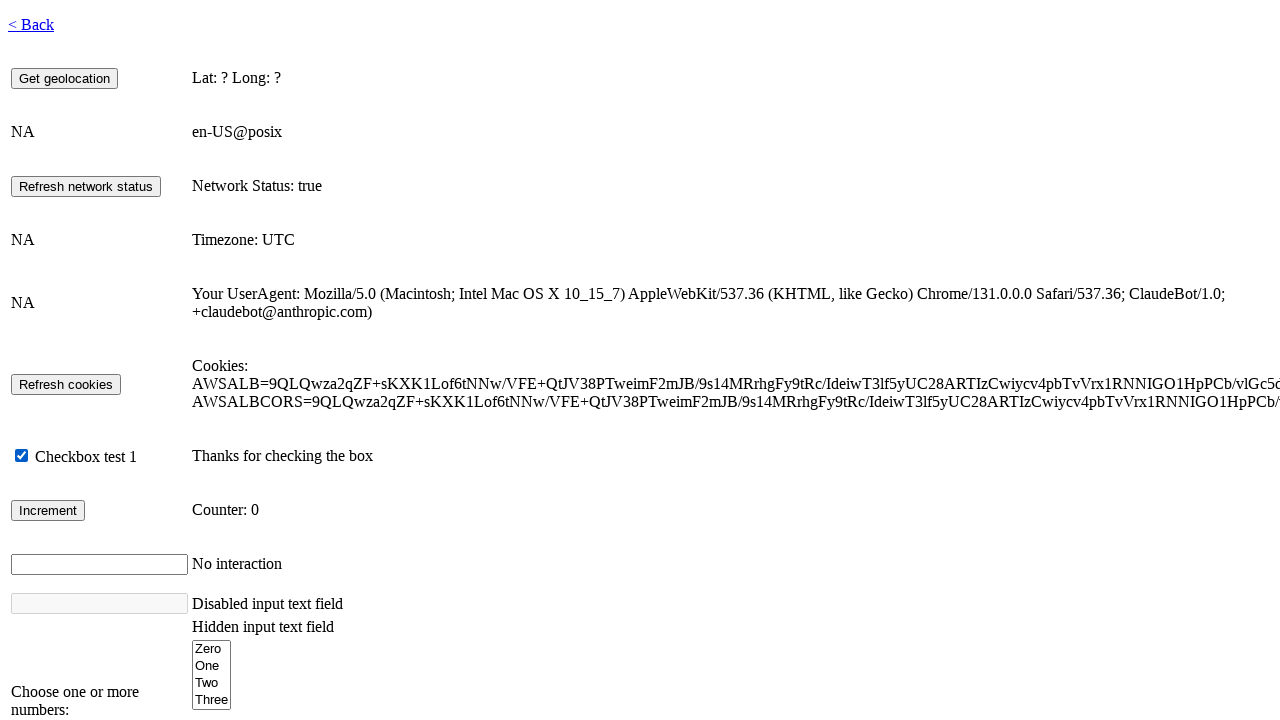

Confirmation text appeared
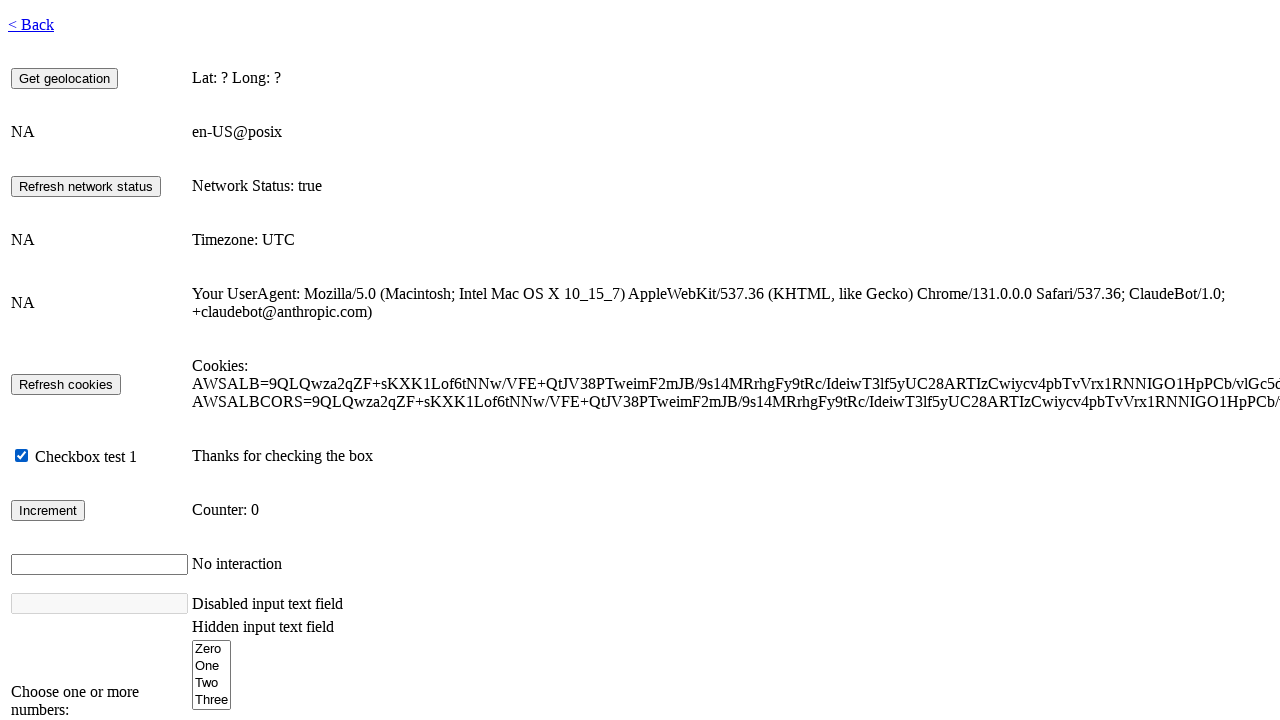

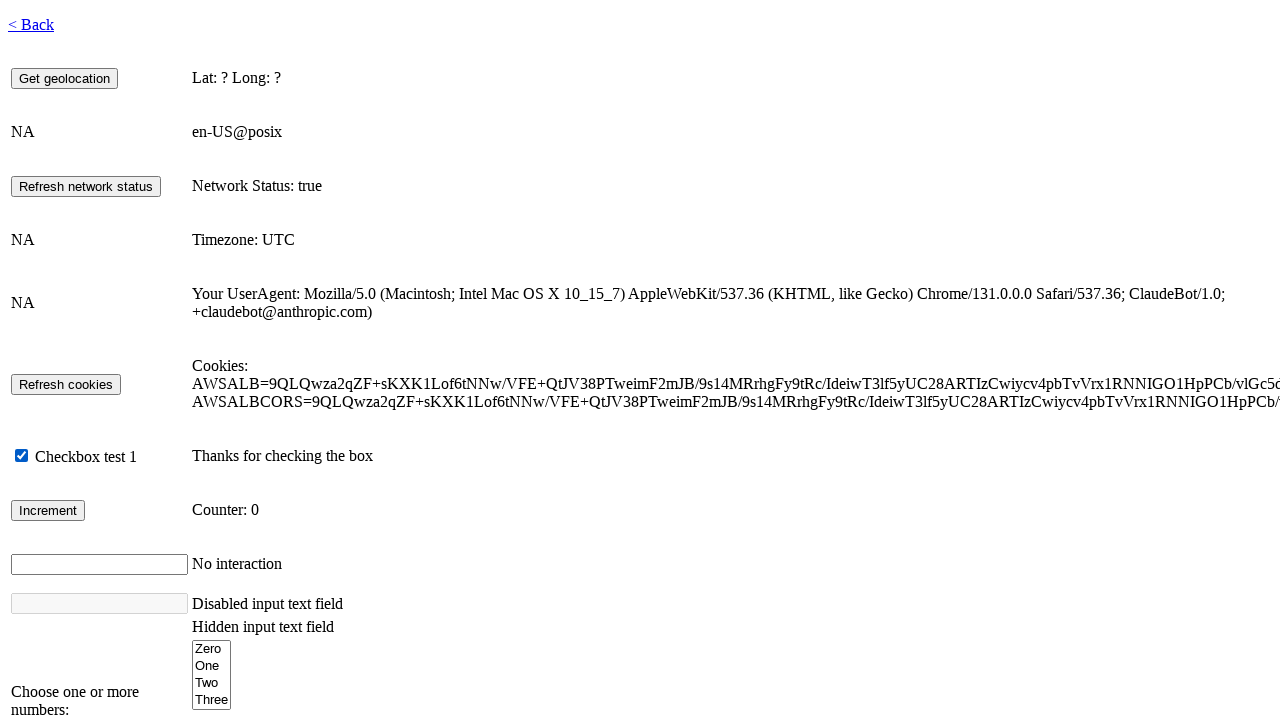